Simple test that navigates to codingsolo.de and verifies the page loads by checking the title is accessible

Starting URL: https://codingsolo.de

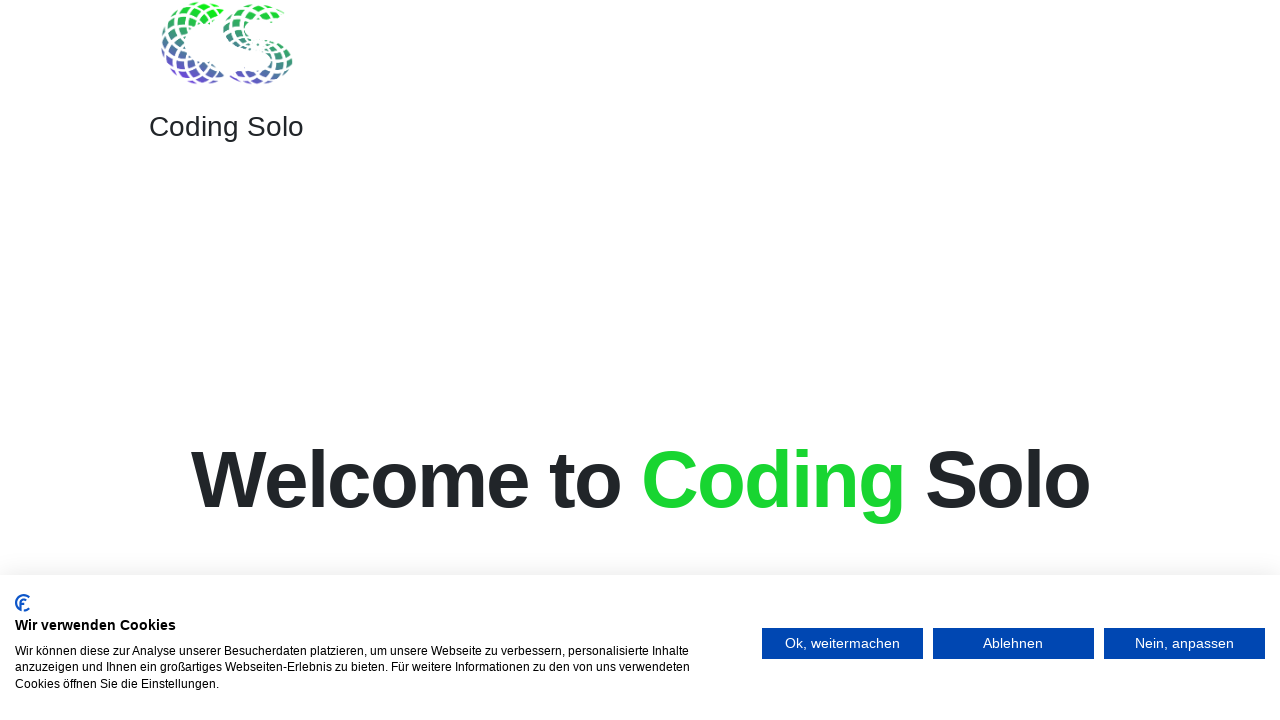

Navigated to https://codingsolo.de
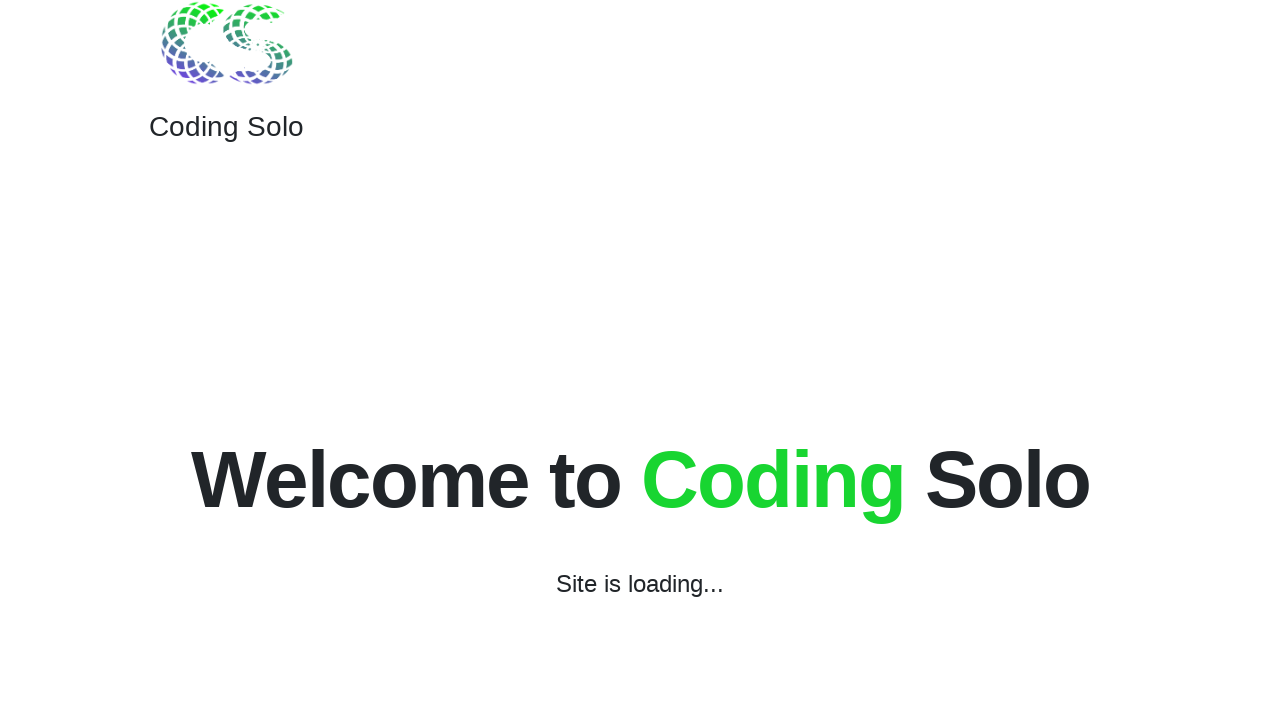

Page loaded with domcontentloaded state
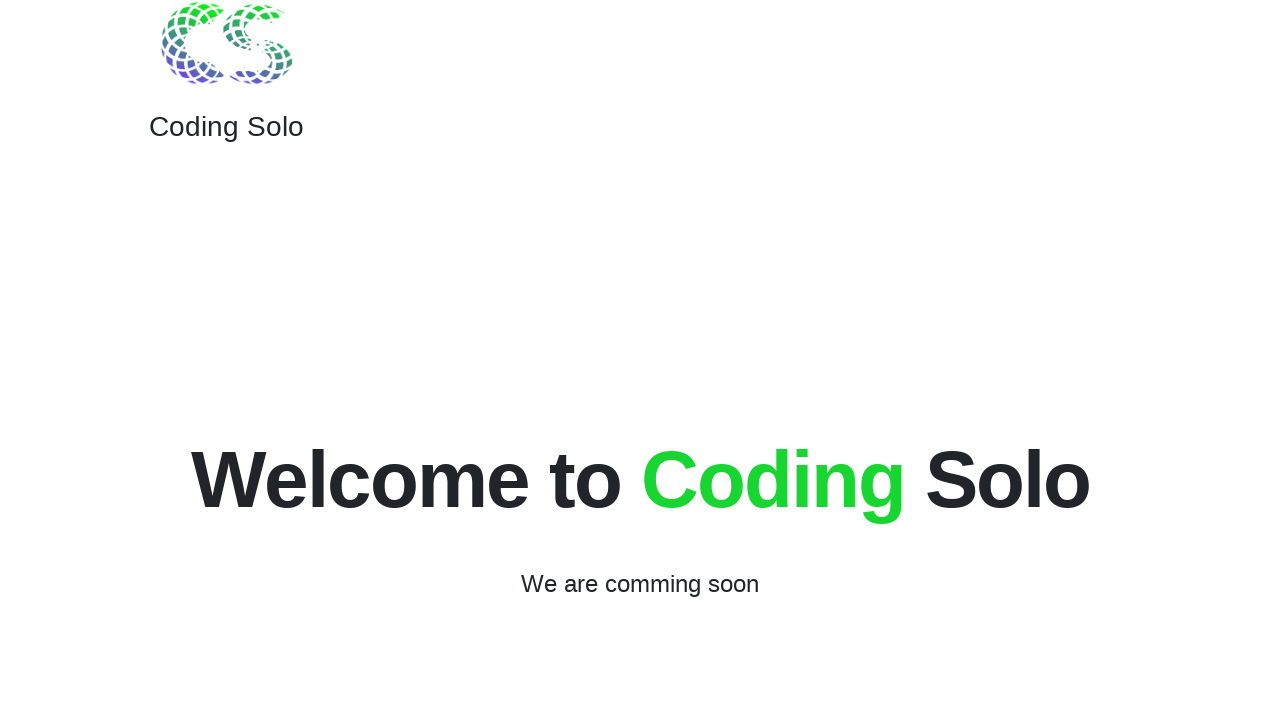

Verified page title is accessible and not None
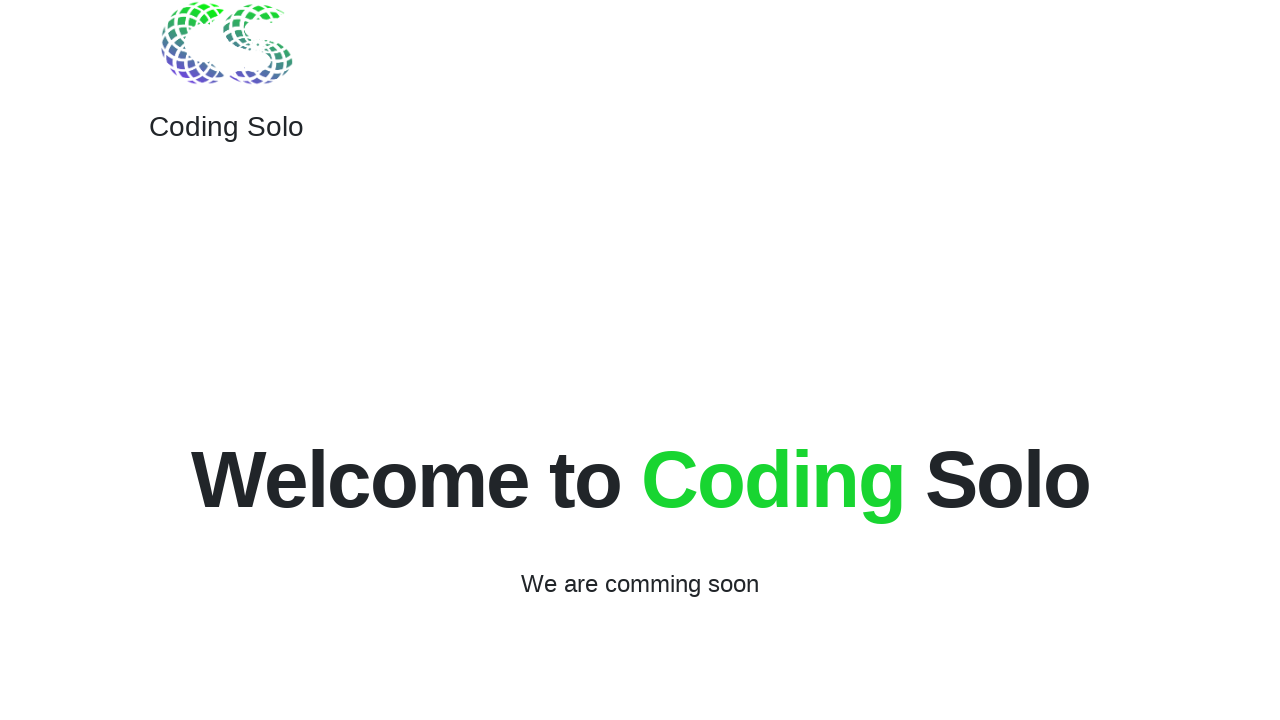

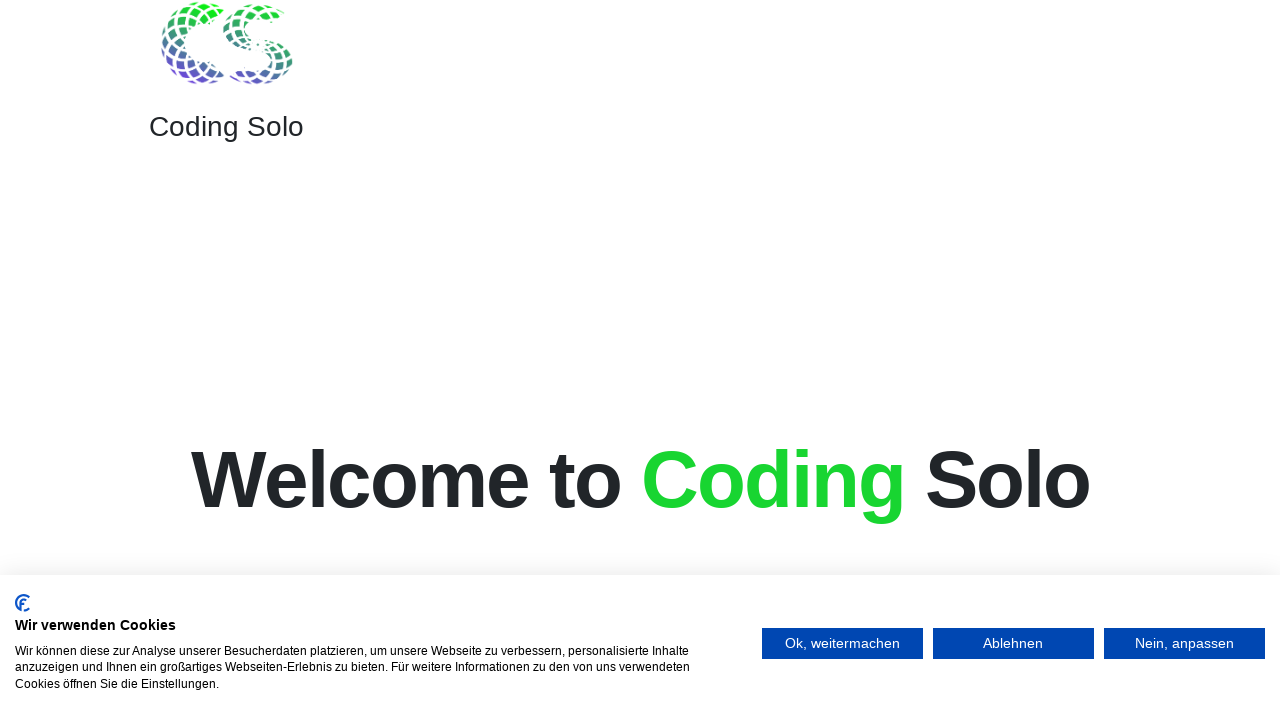